Visits a personal portfolio website, reads some profile information, fills out a contact form message field, and clicks the send button

Starting URL: https://artokys.netlify.app

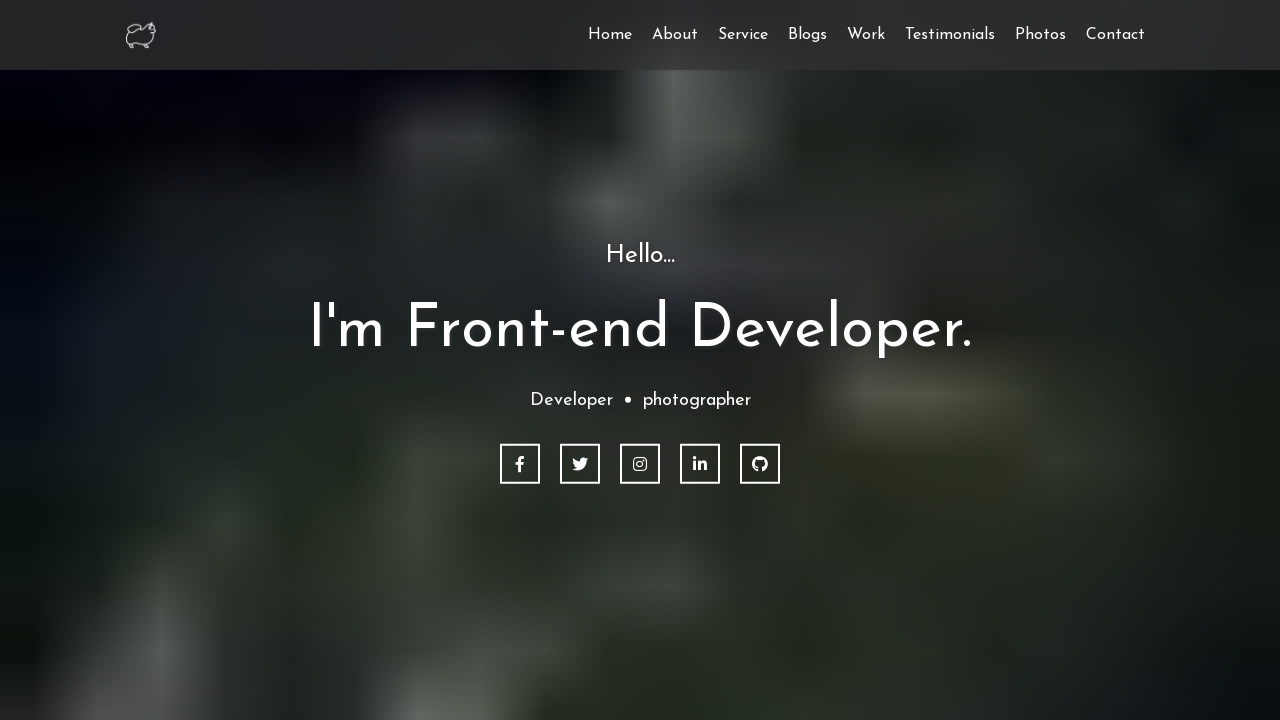

Navigated to personal portfolio website
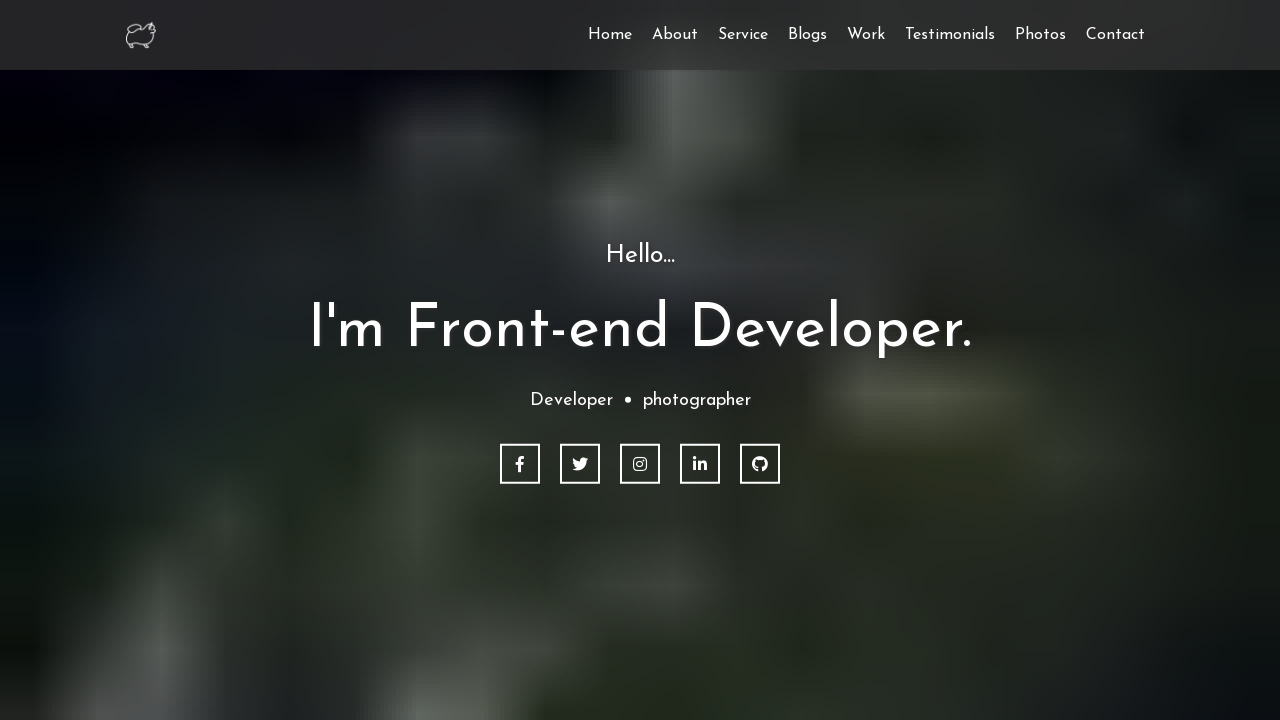

Occupation element loaded and visible
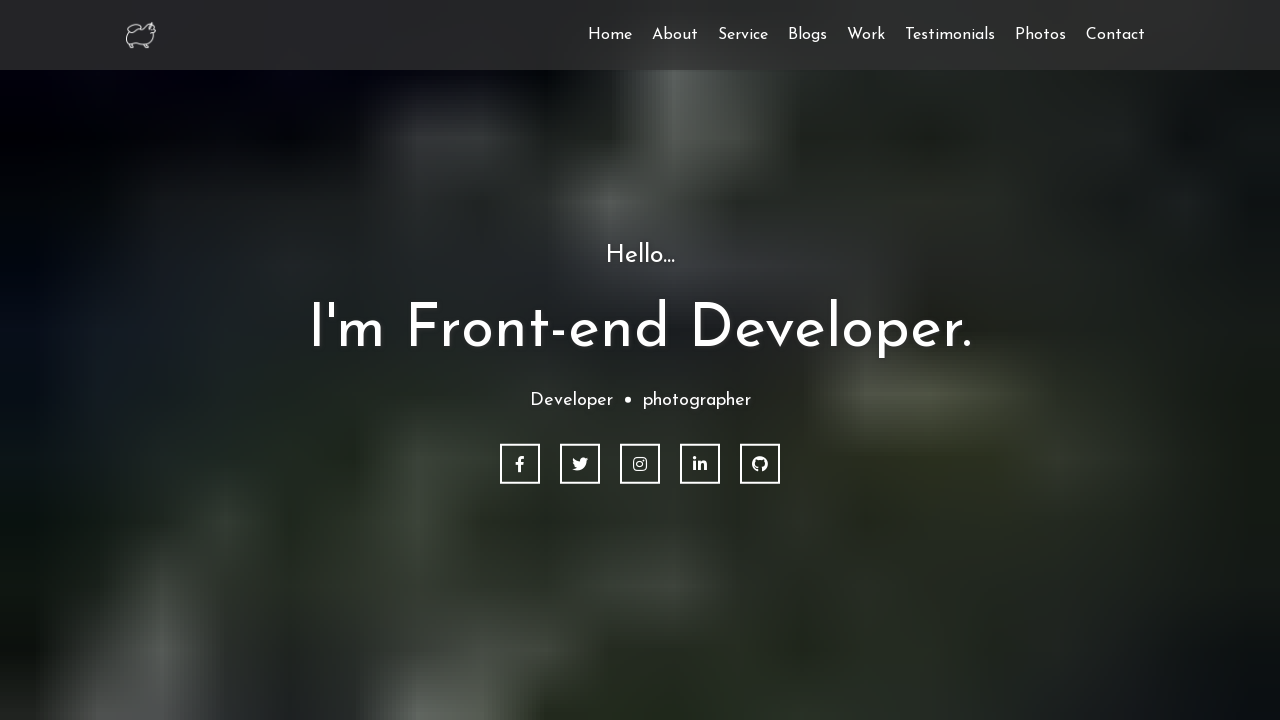

Profile residence information loaded and visible
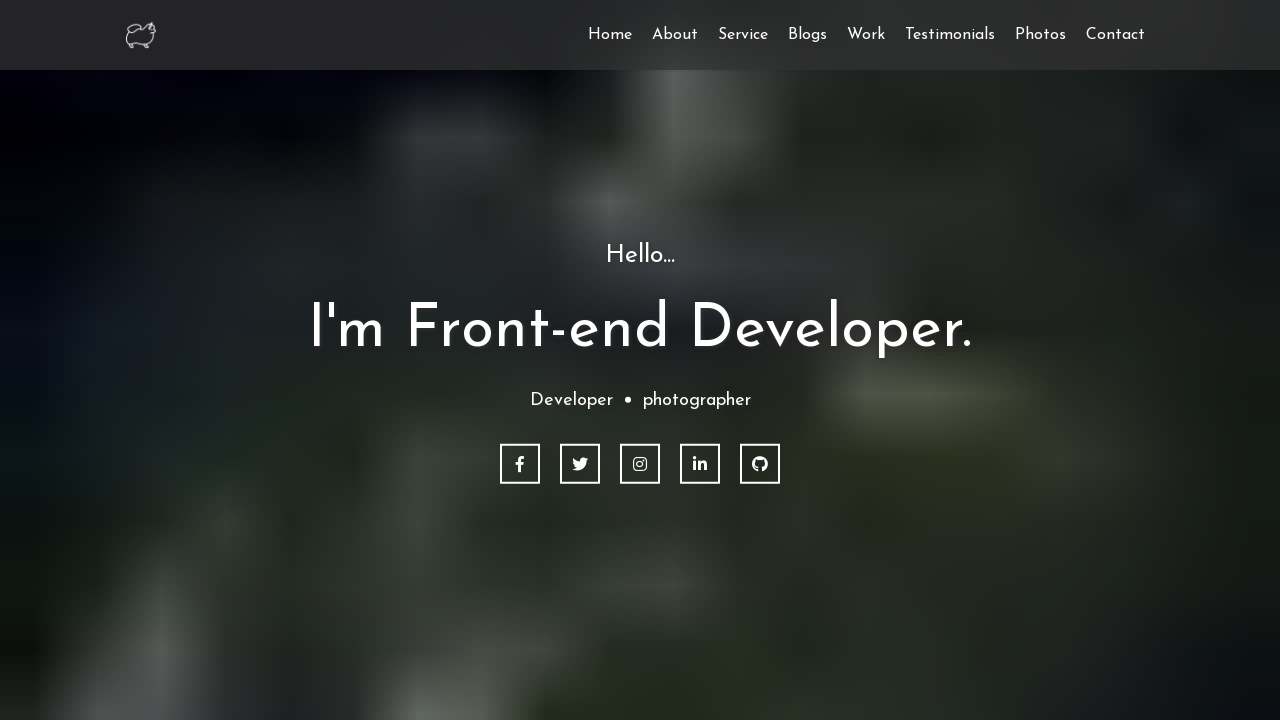

Filled contact form message field with 'Hello, I am interested in your work!' on textarea
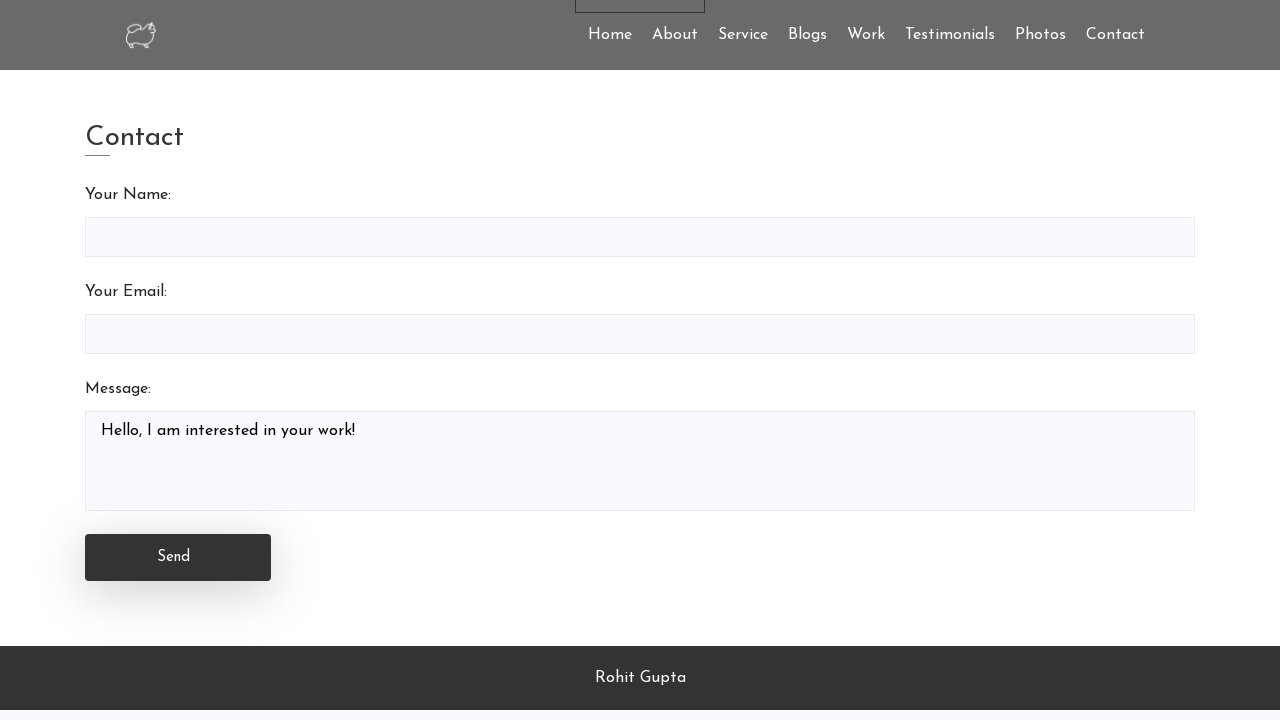

Clicked Send button to submit contact form at (178, 557) on text='Send'
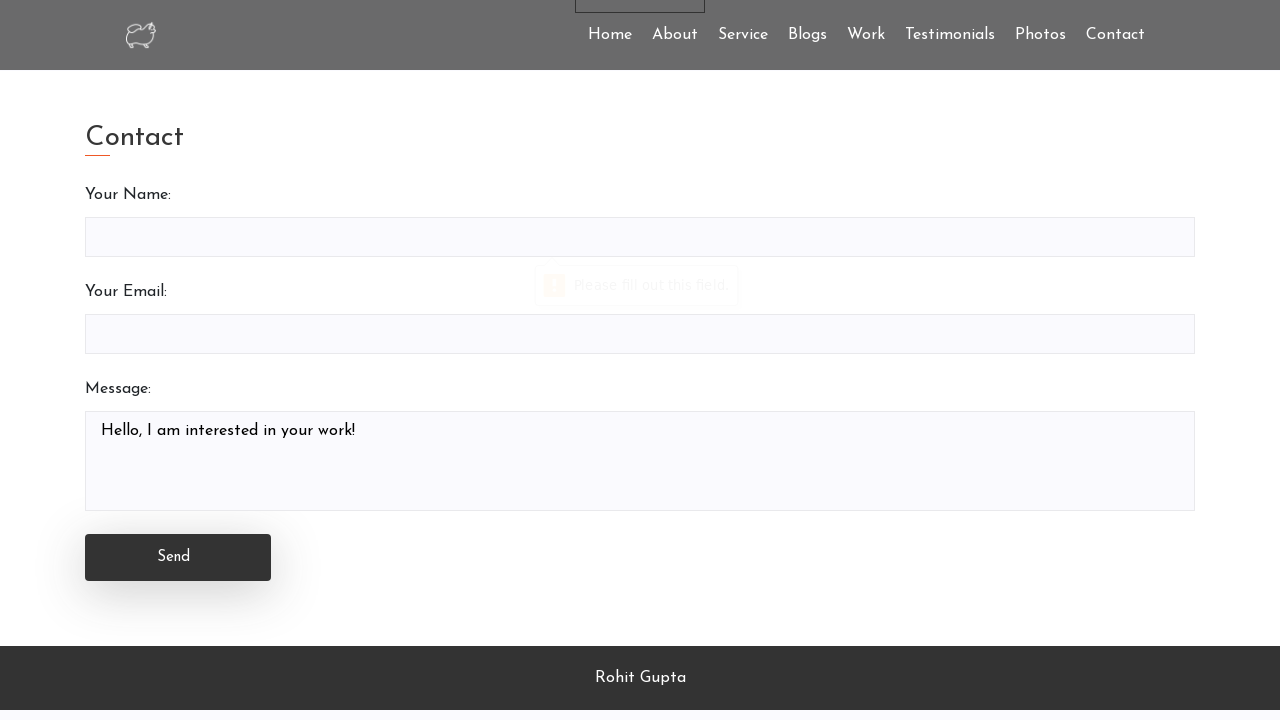

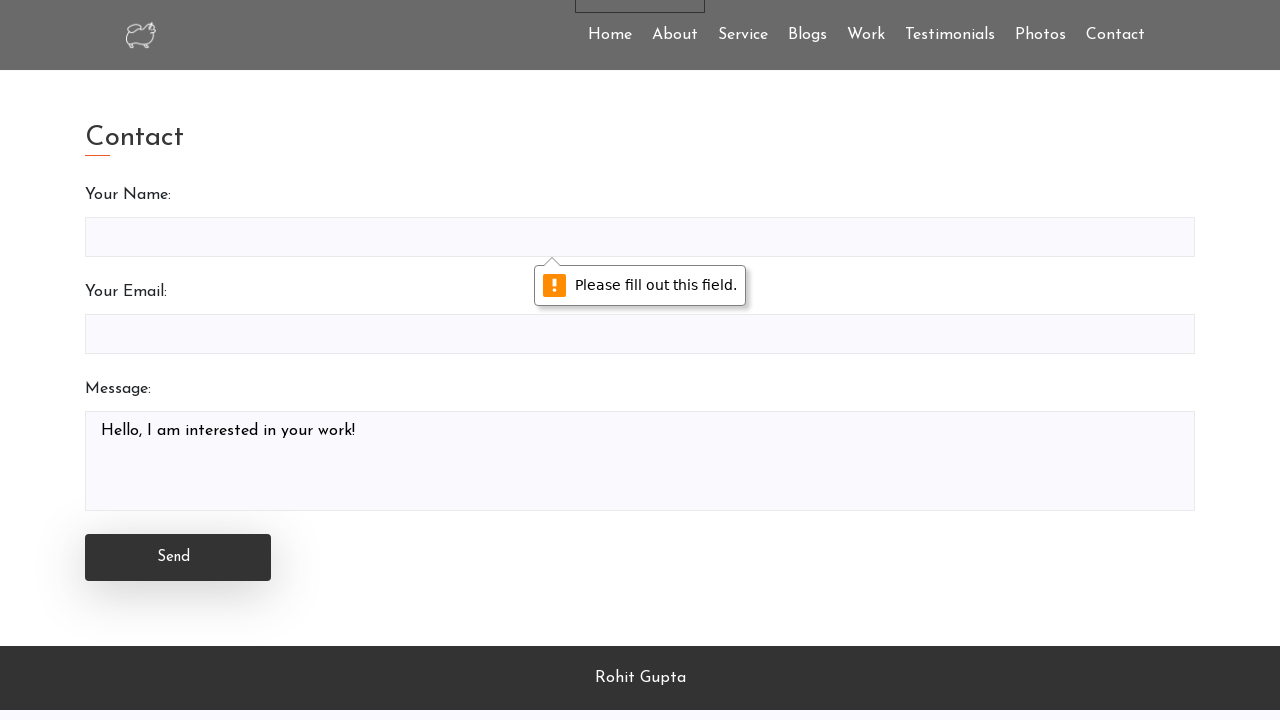